Verifies that JavaScript pagination functions are defined and available on the page.

Starting URL: https://rafilkmp3.github.io/resume-as-code/

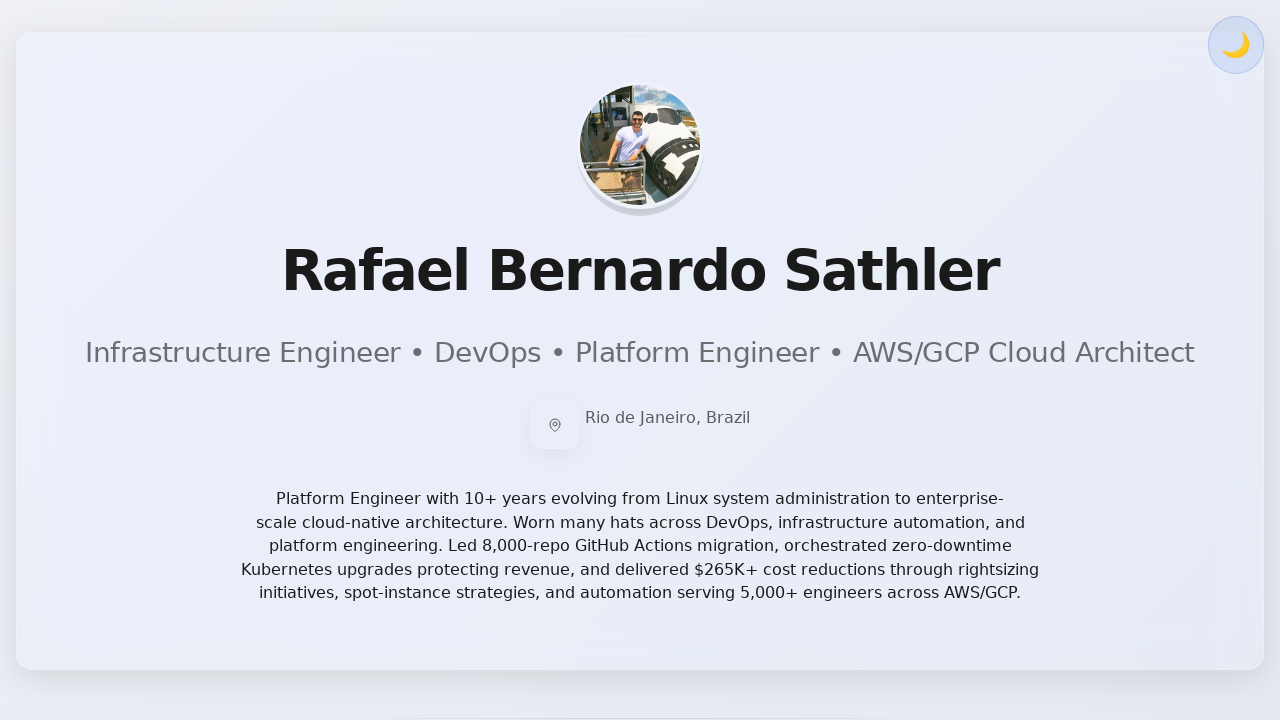

Waited for page to reach networkidle load state
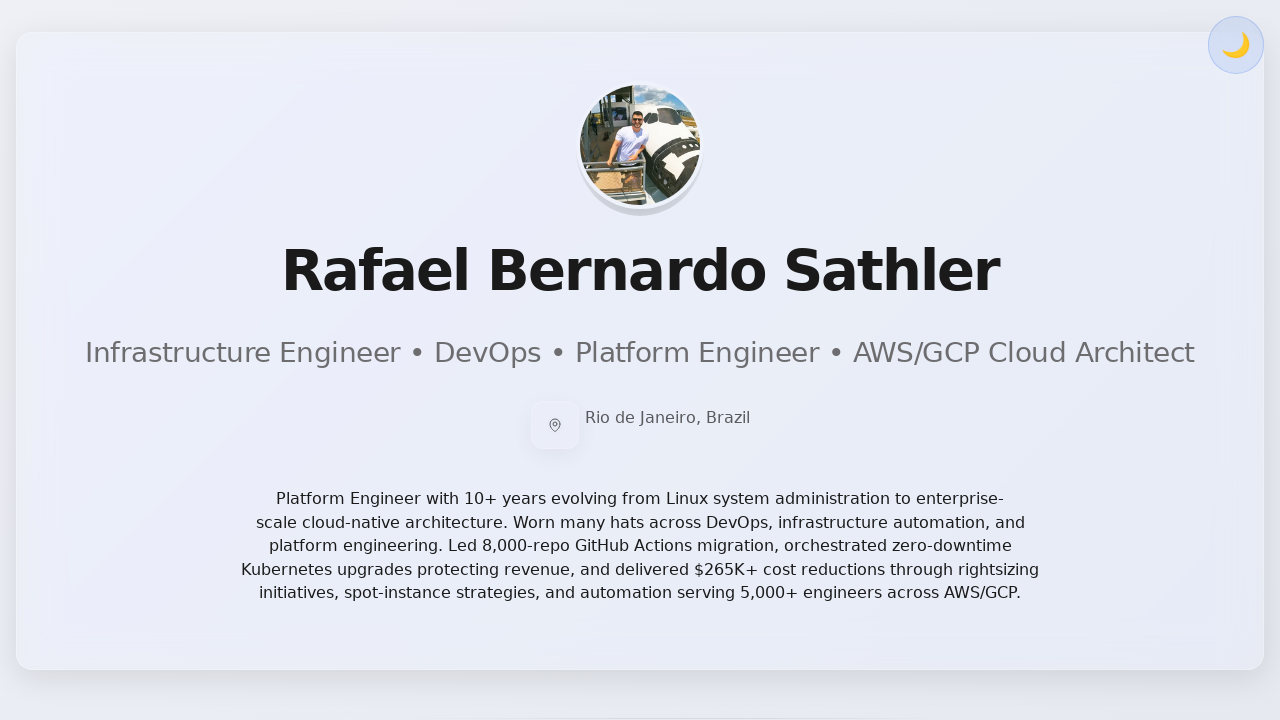

Waited 2000ms for additional page resources to load
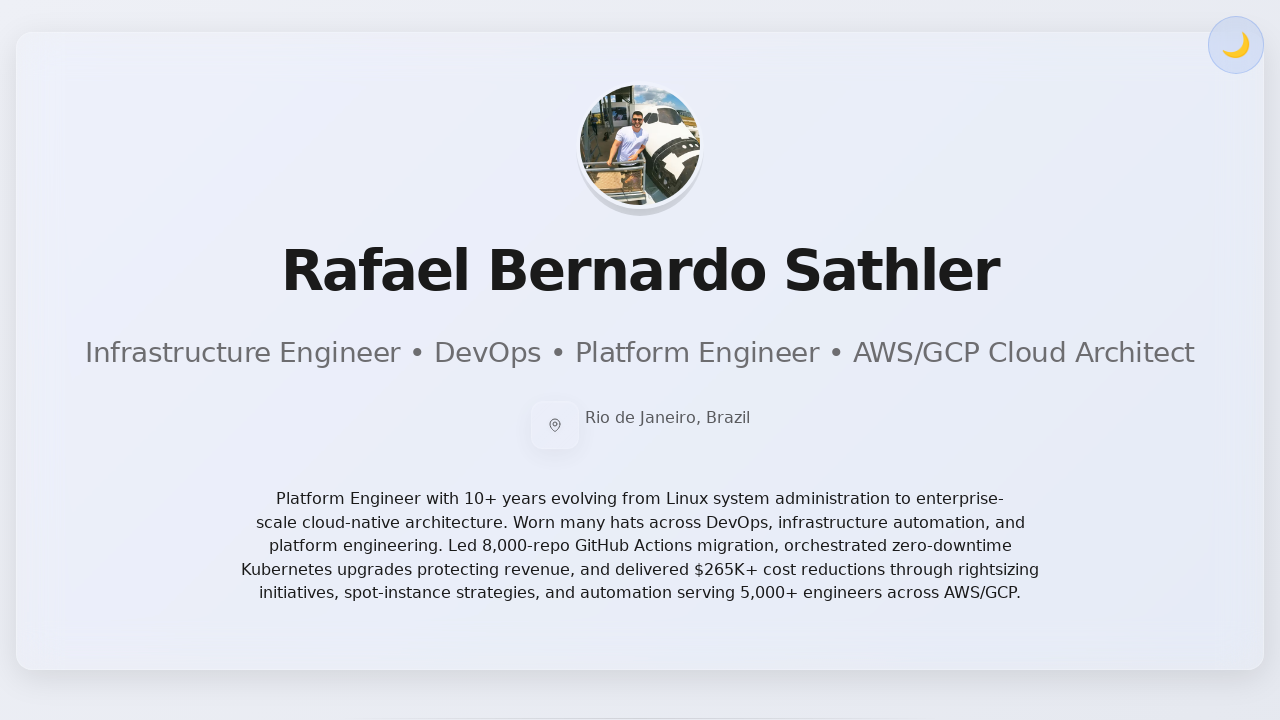

Evaluated JavaScript pagination functions availability on page
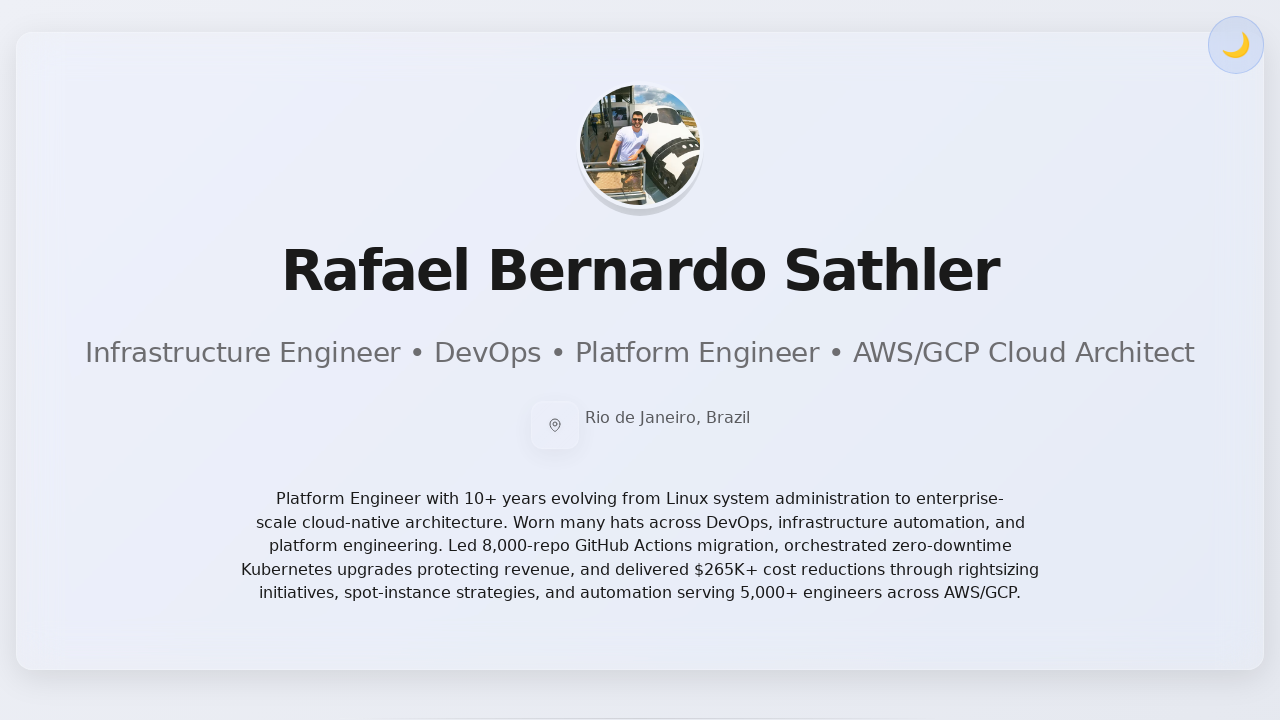

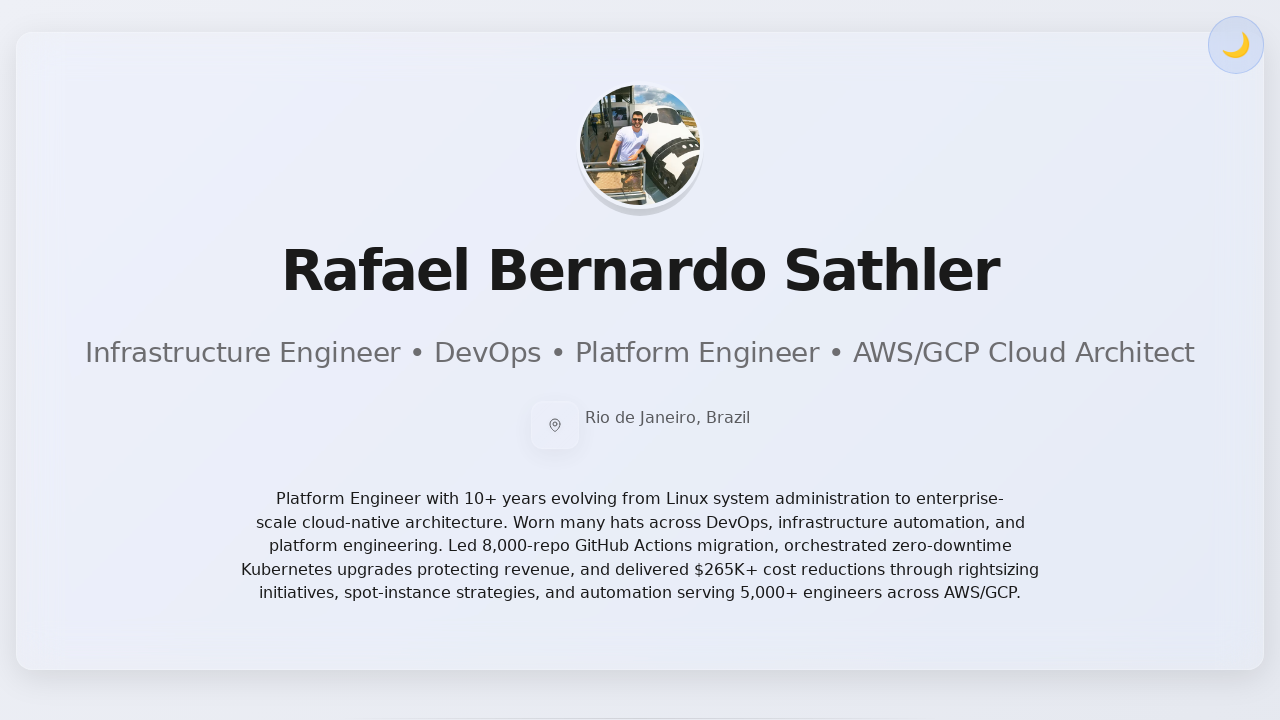